Tests window management functionality by finding a logo element and checking its location after various window operations including maximize, minimize, fullscreen, and custom position settings.

Starting URL: https://opensource-demo.orangehrmlive.com/web/index.php/auth/login

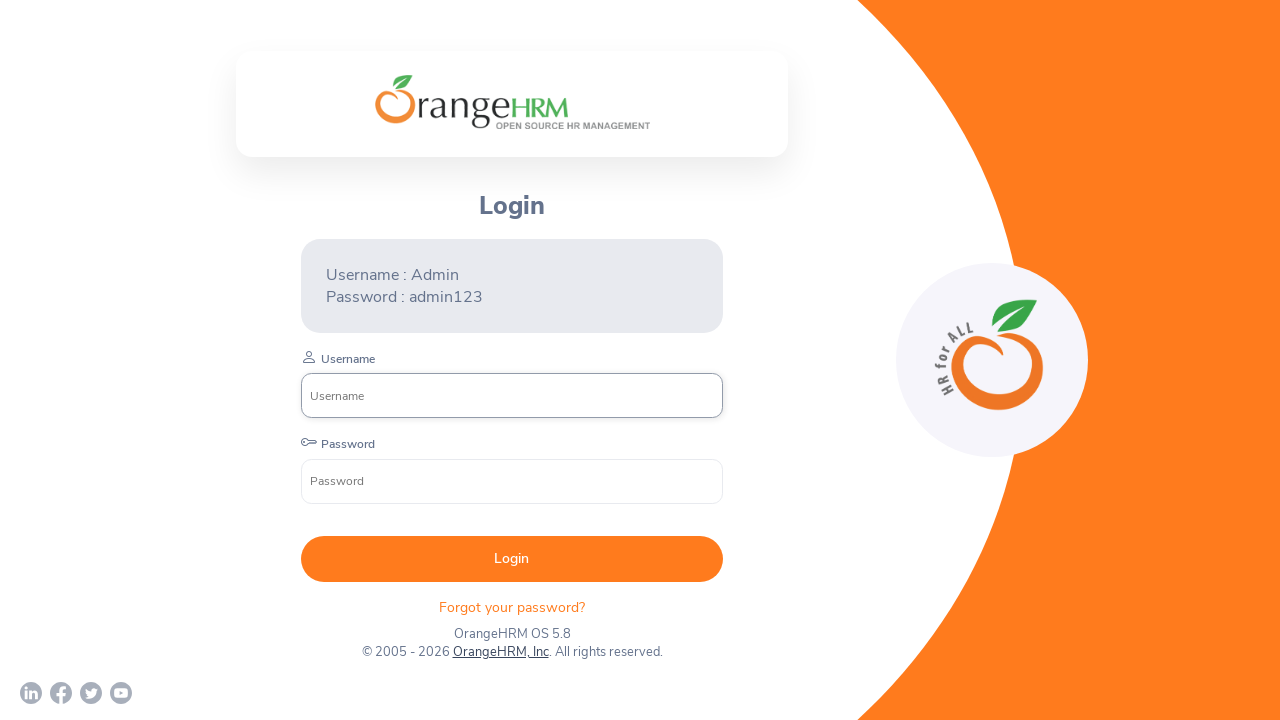

Logo element loaded and visible
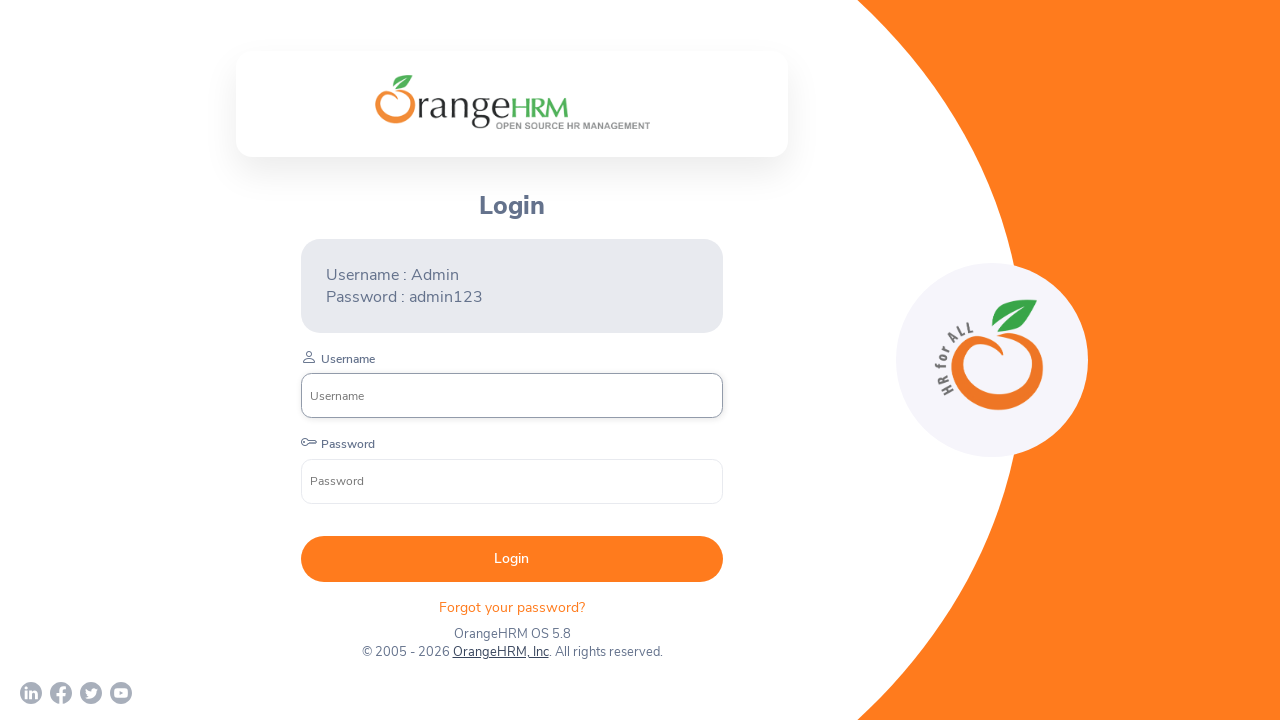

Retrieved initial logo location: (374.5, 75.34375)
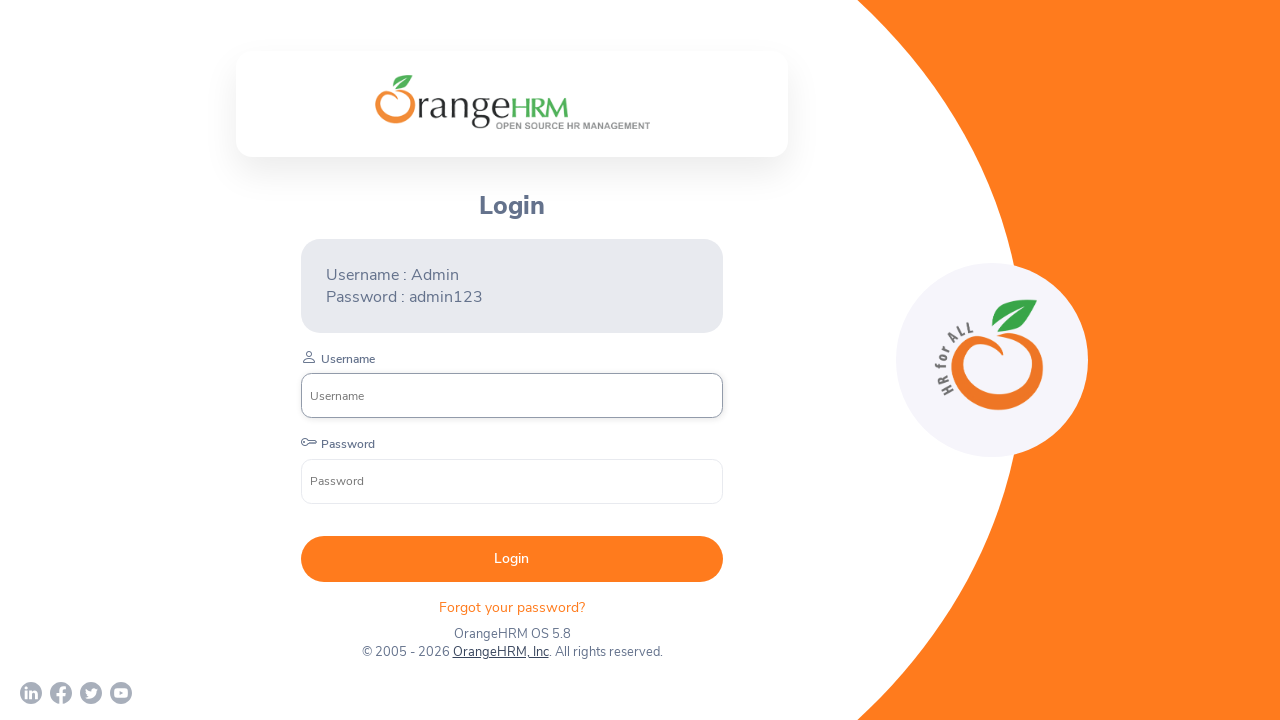

Maximized window to 1920x1080 viewport
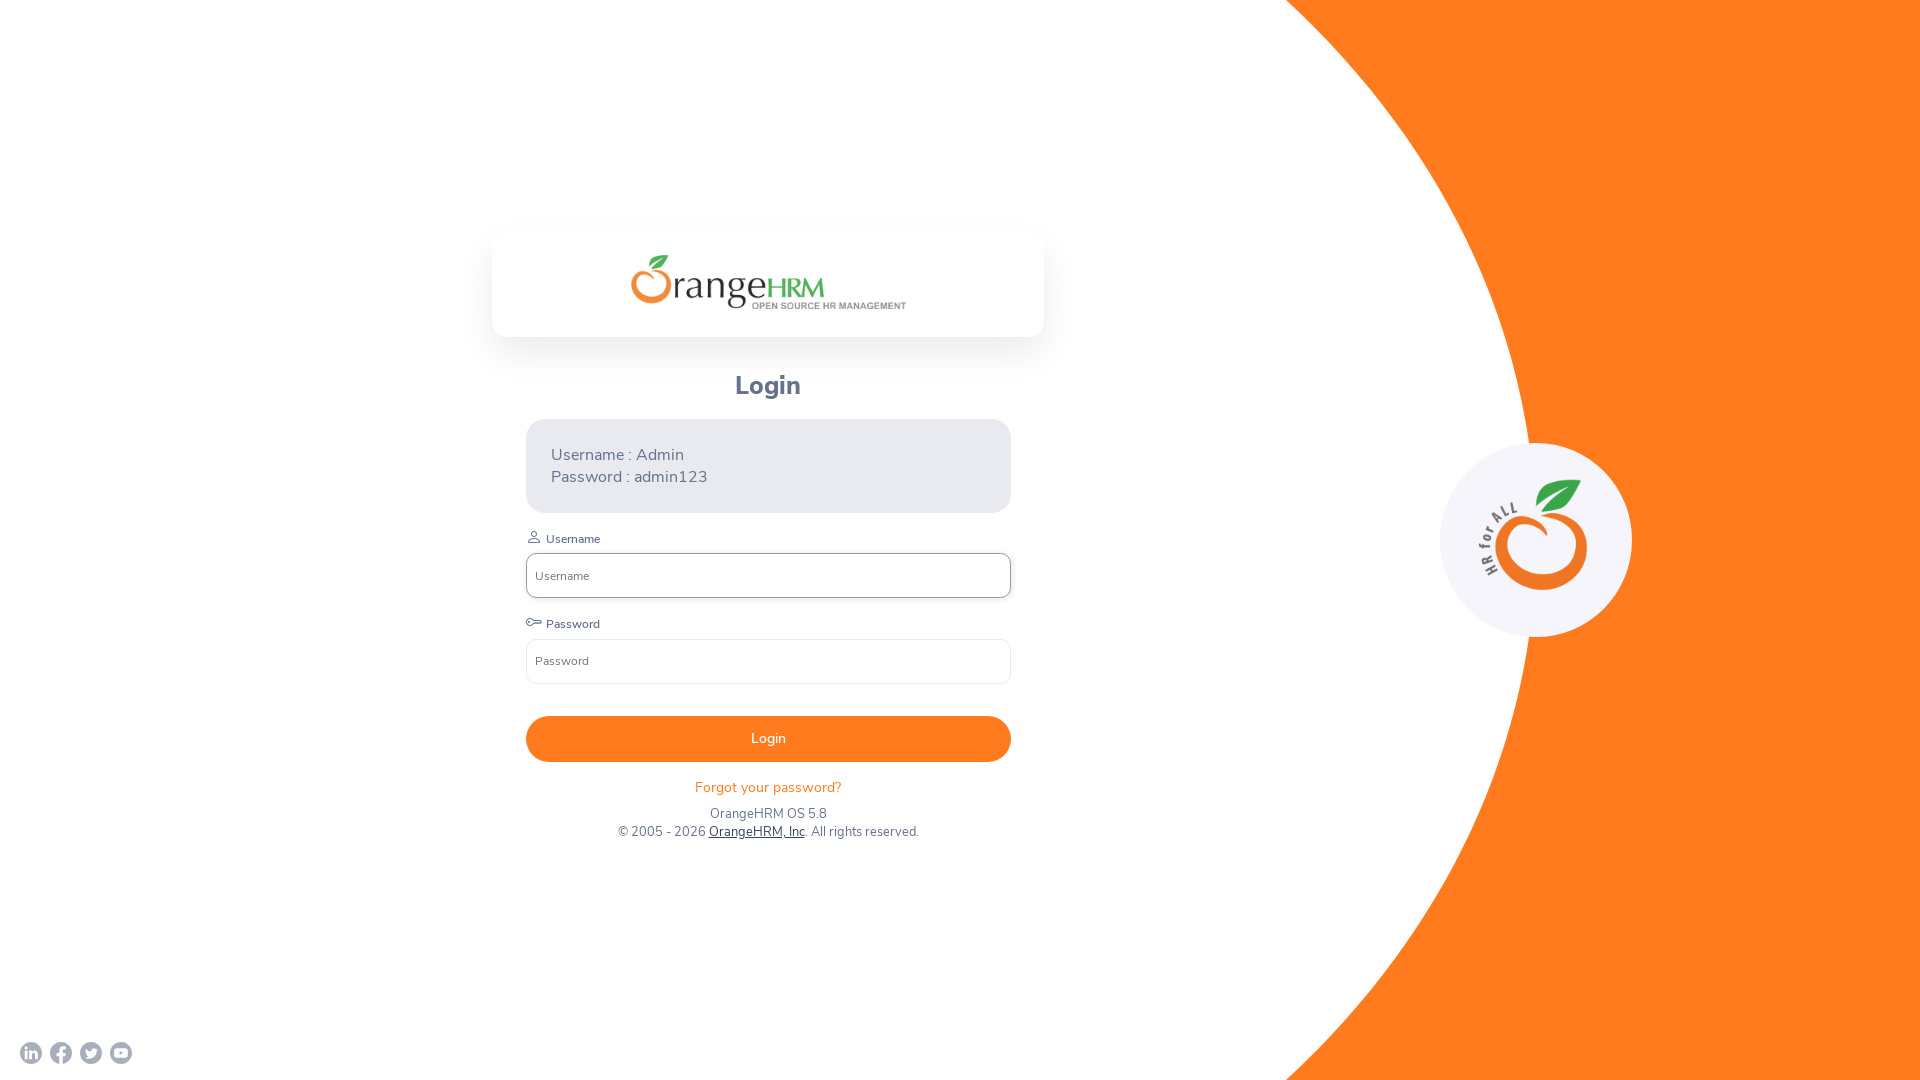

Retrieved logo location after maximize: (630.5, 255.34375)
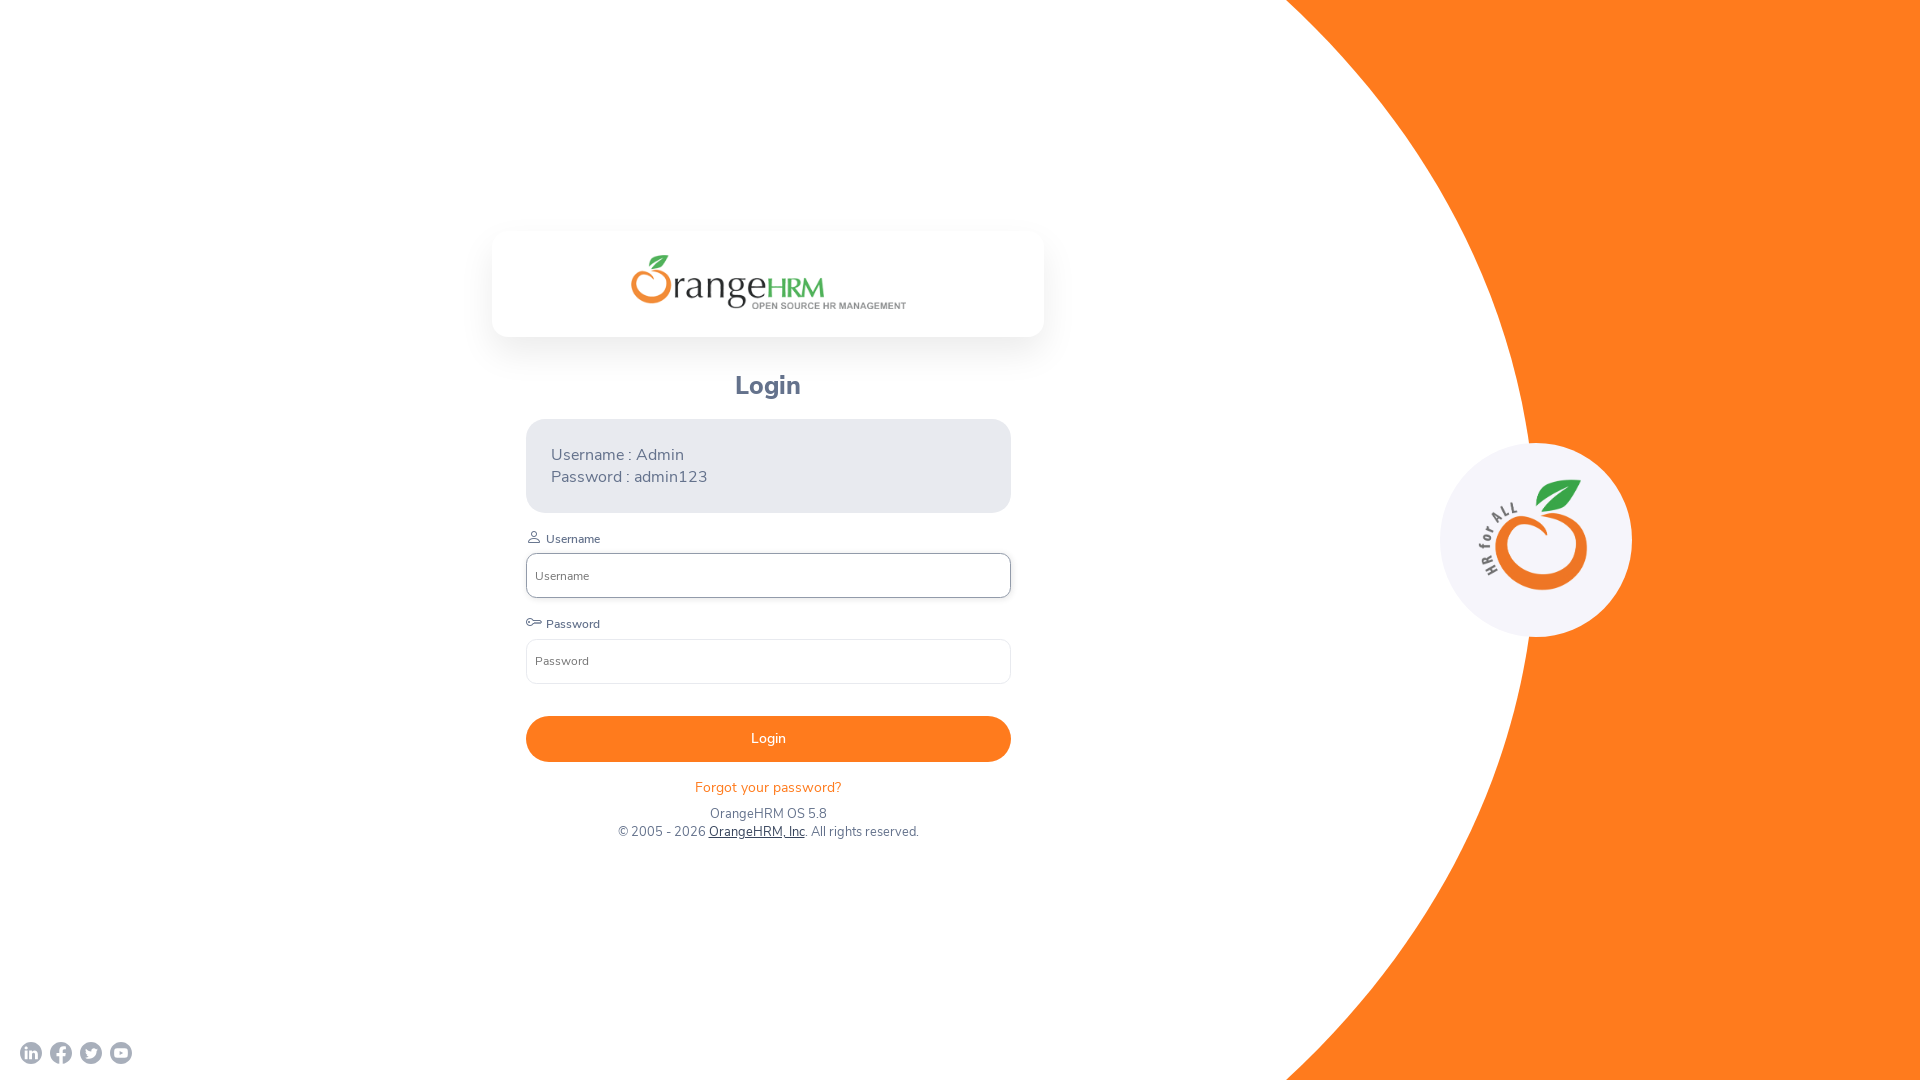

Set smaller viewport to 800x600 to simulate minimize
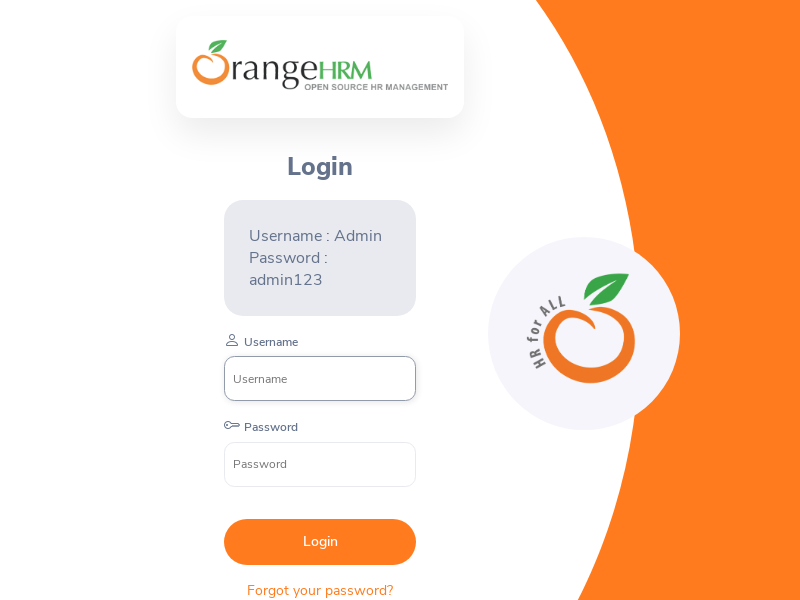

Retrieved logo location after minimize simulation: (192, 40)
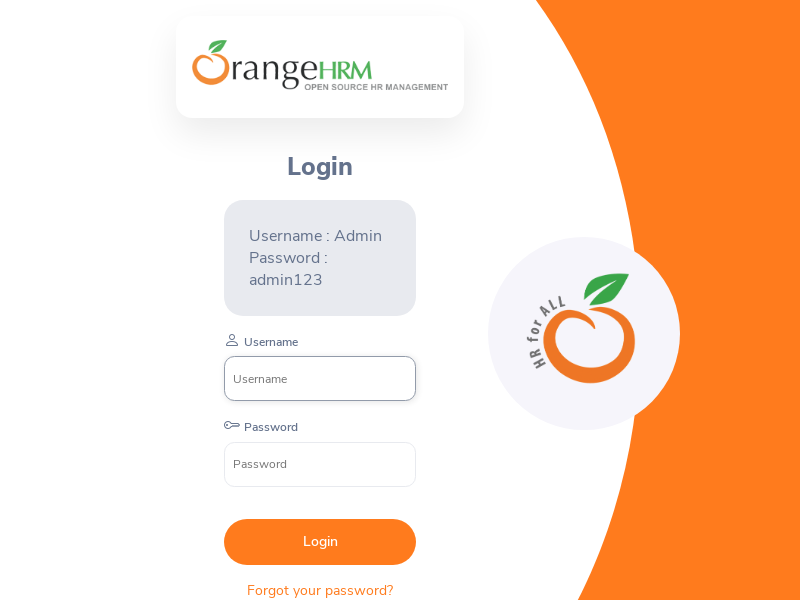

Set viewport to 1920x1080 for fullscreen simulation
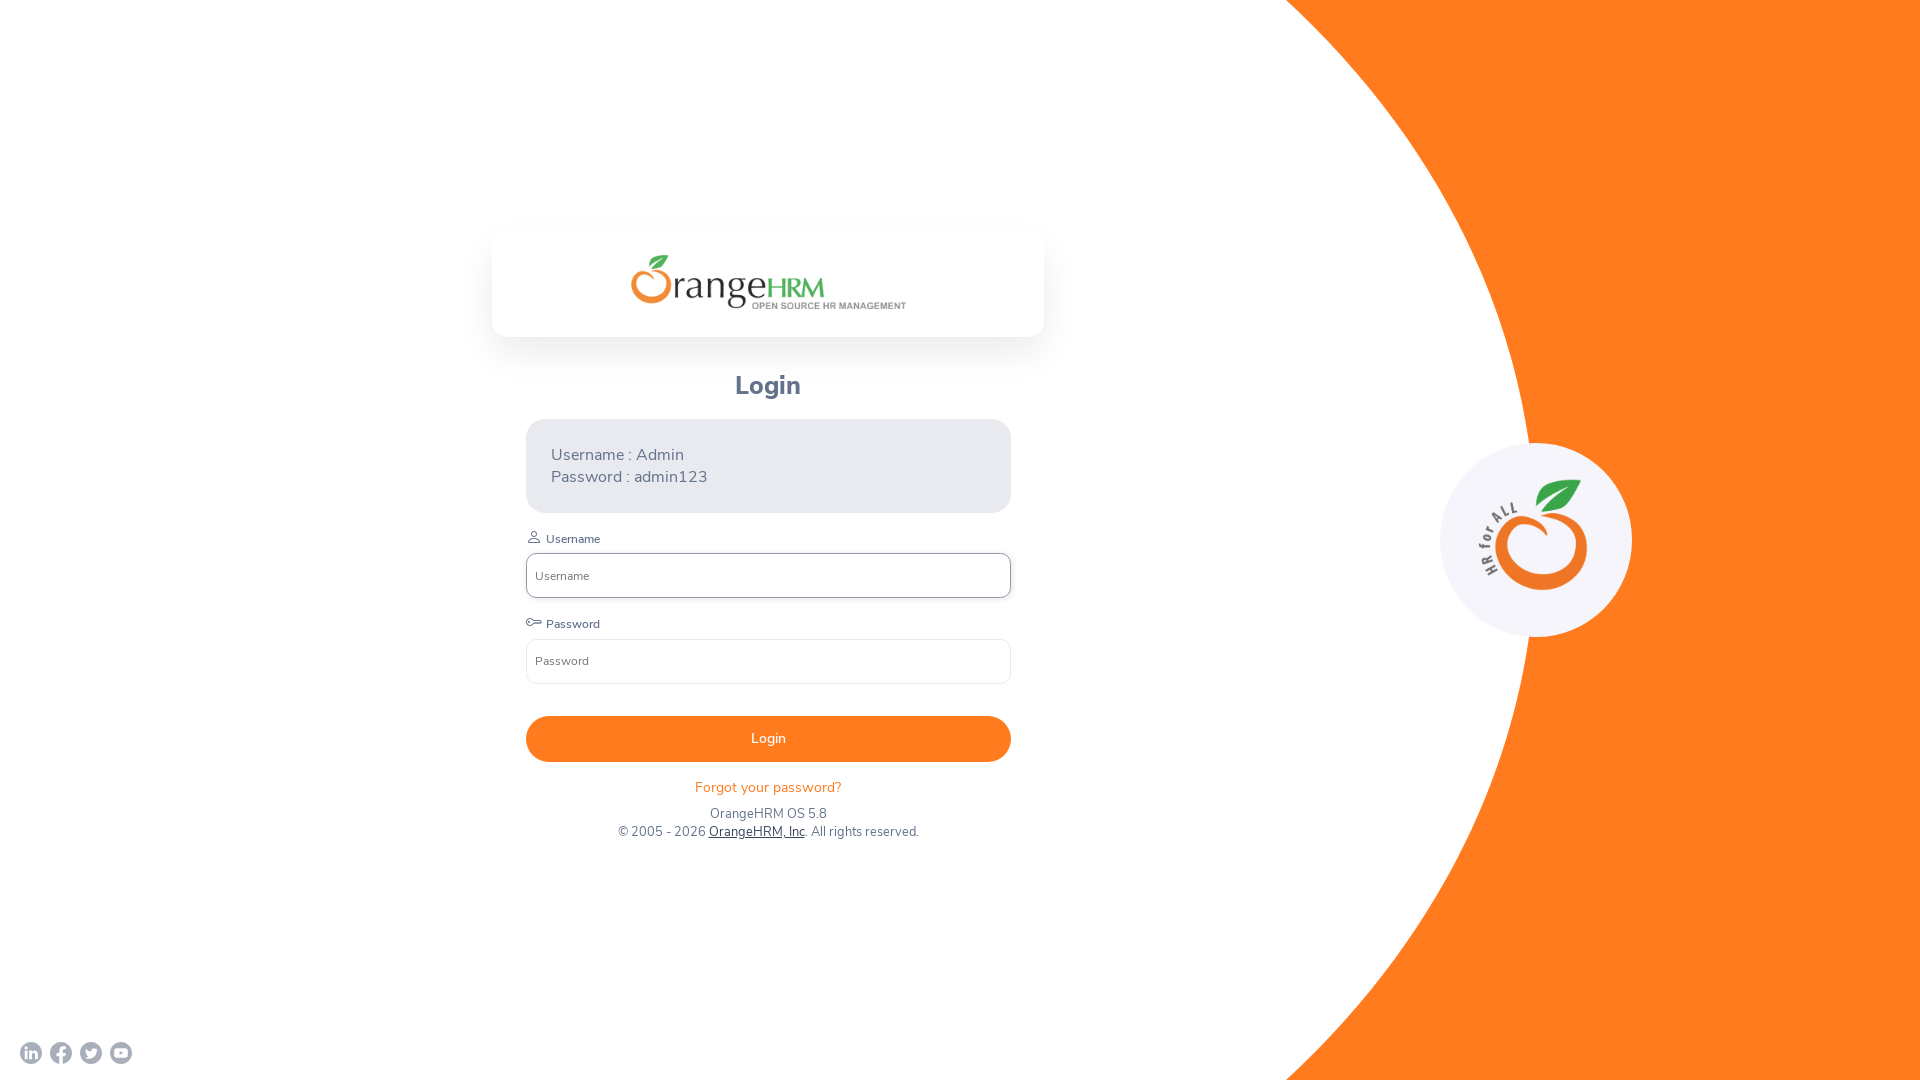

Retrieved logo location after fullscreen simulation: (630.5, 255.34375)
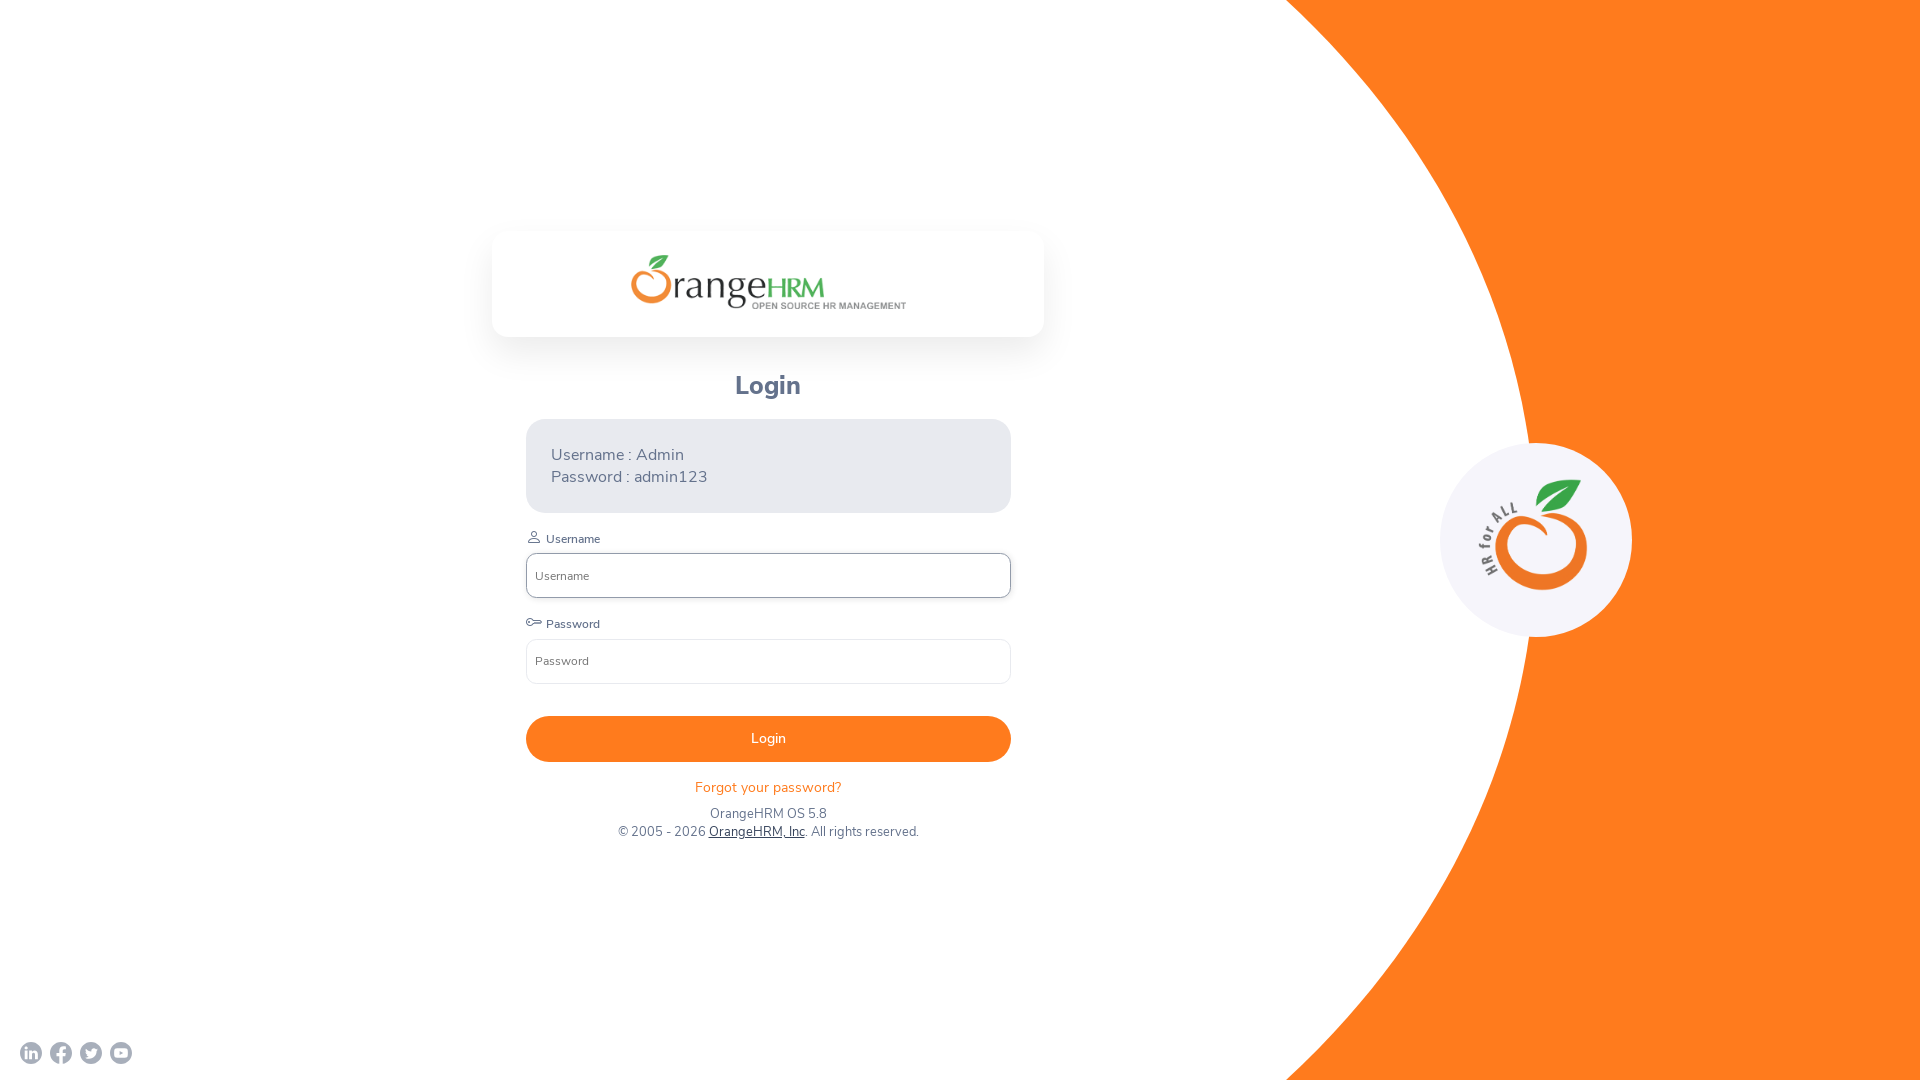

Set custom viewport to 1024x768
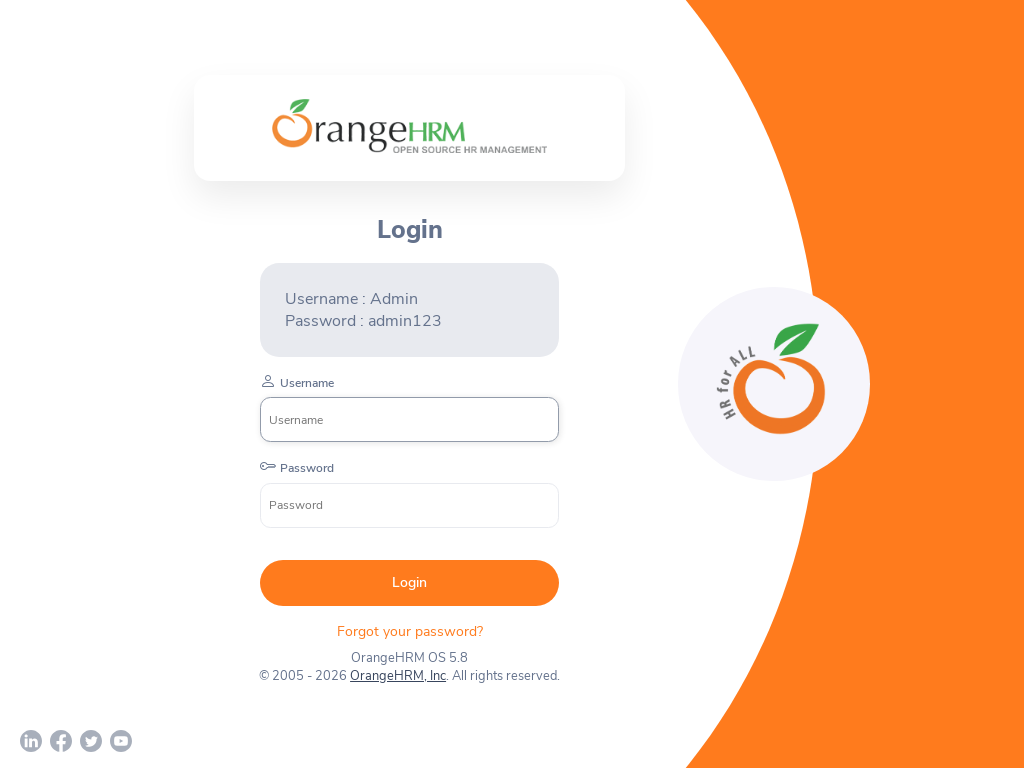

Retrieved logo location after custom viewport: (272.09375, 99.34375)
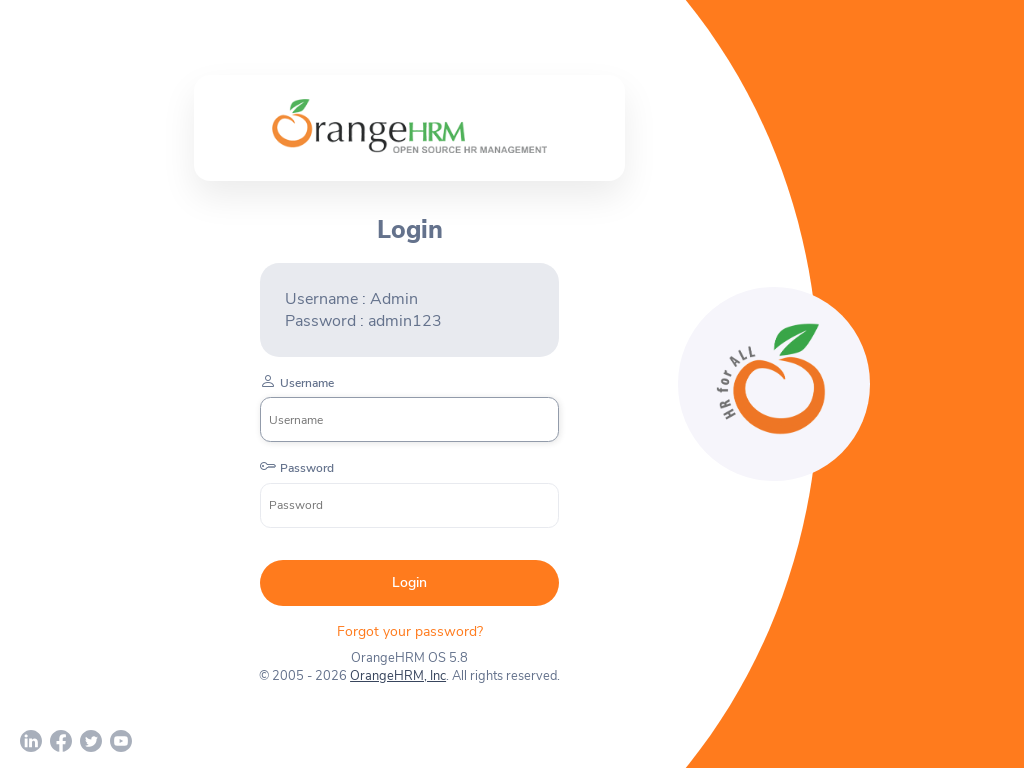

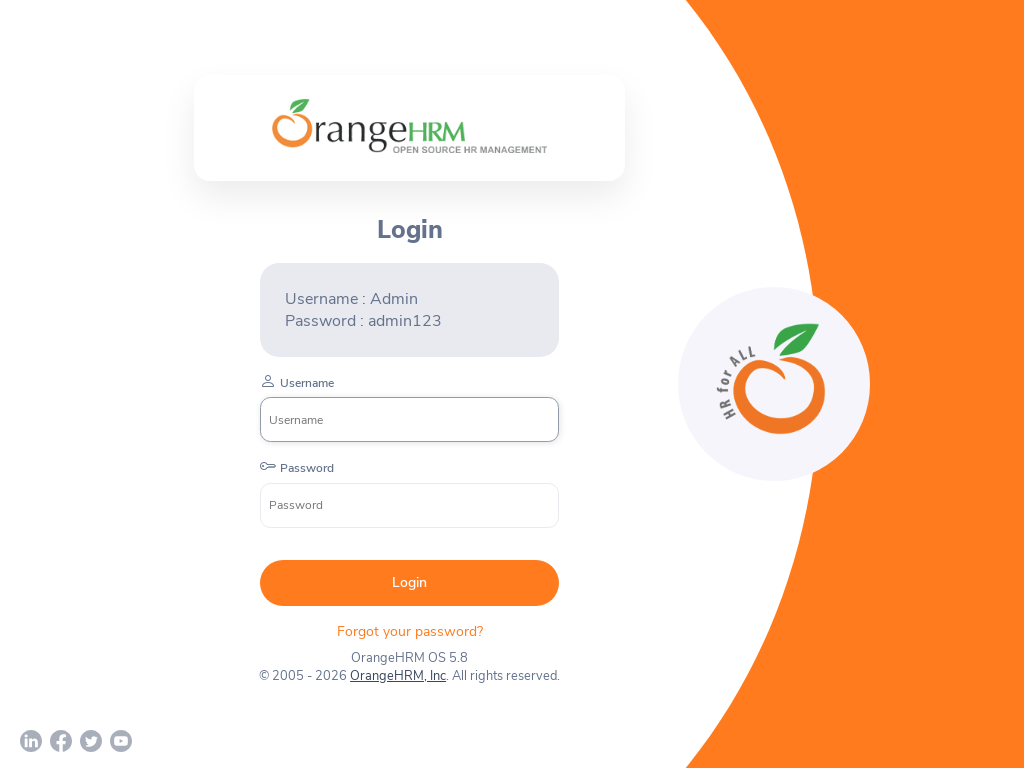